Tests sorting a table with helpful CSS class markup by clicking the dues column header and verifying ascending order

Starting URL: http://the-internet.herokuapp.com/tables

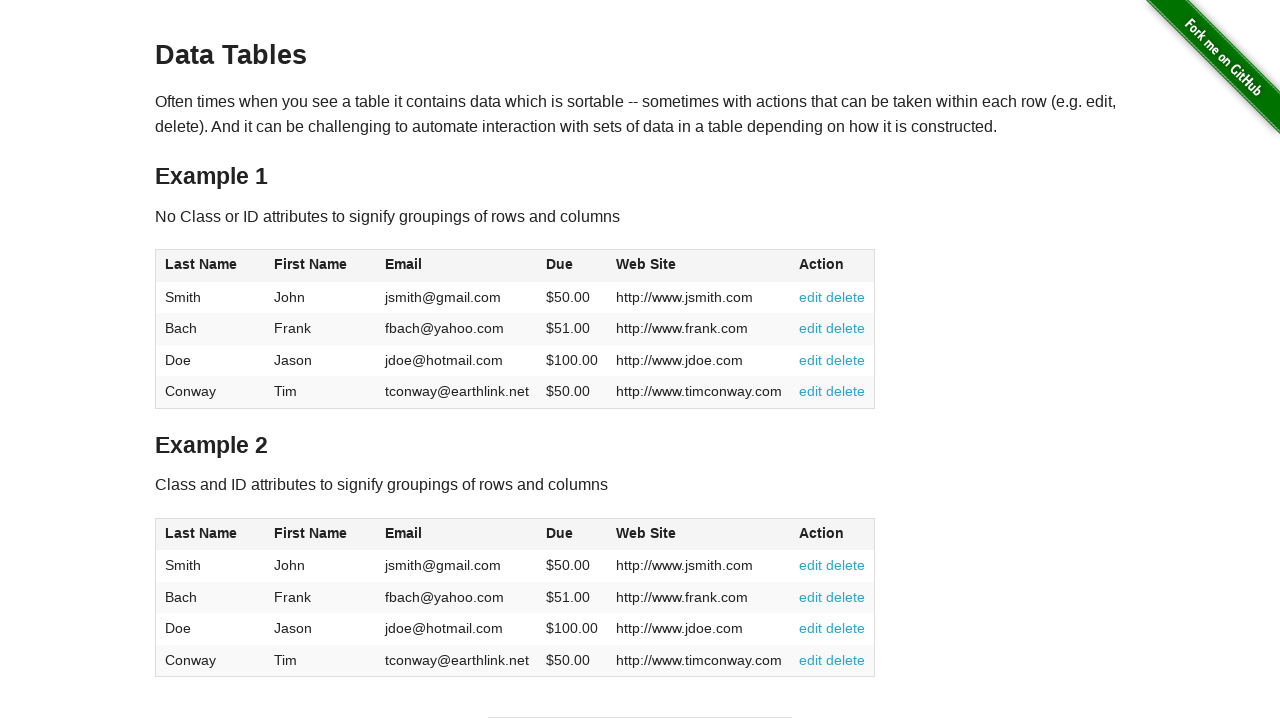

Clicked dues column header in table2 at (560, 533) on #table2 thead .dues
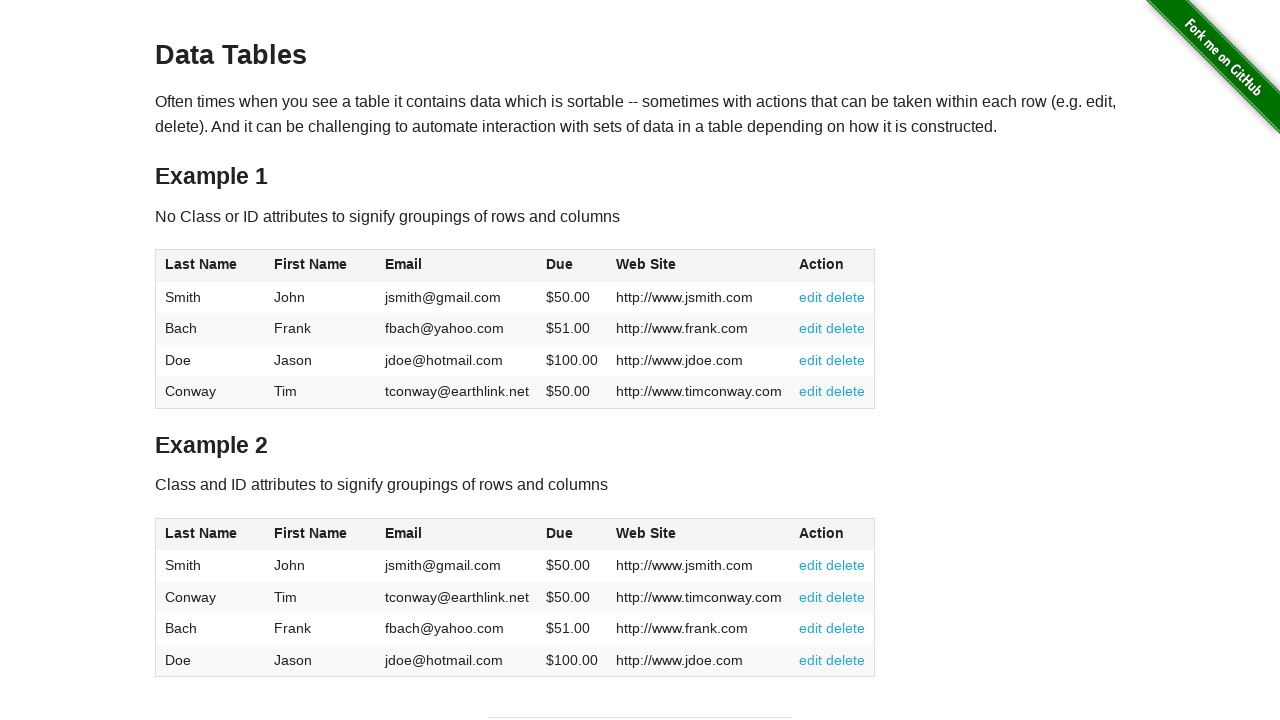

Table data loaded after sorting by dues column
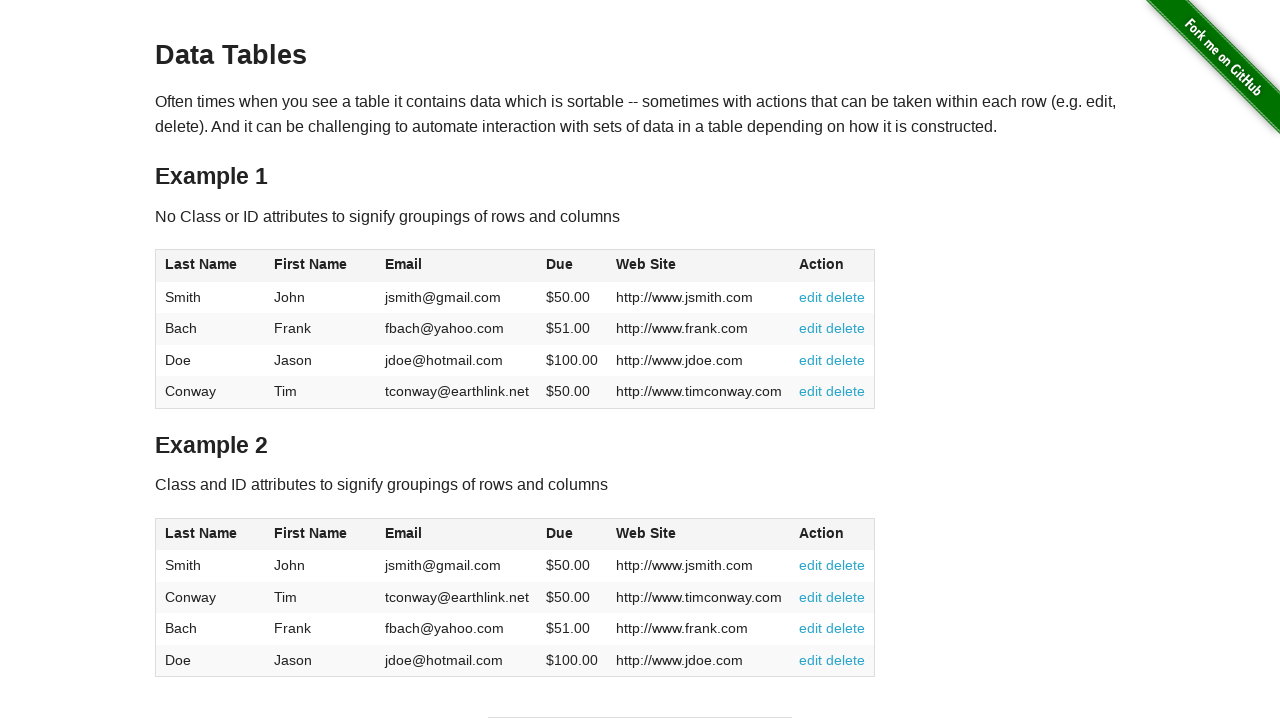

Verified dues column is sorted in ascending order
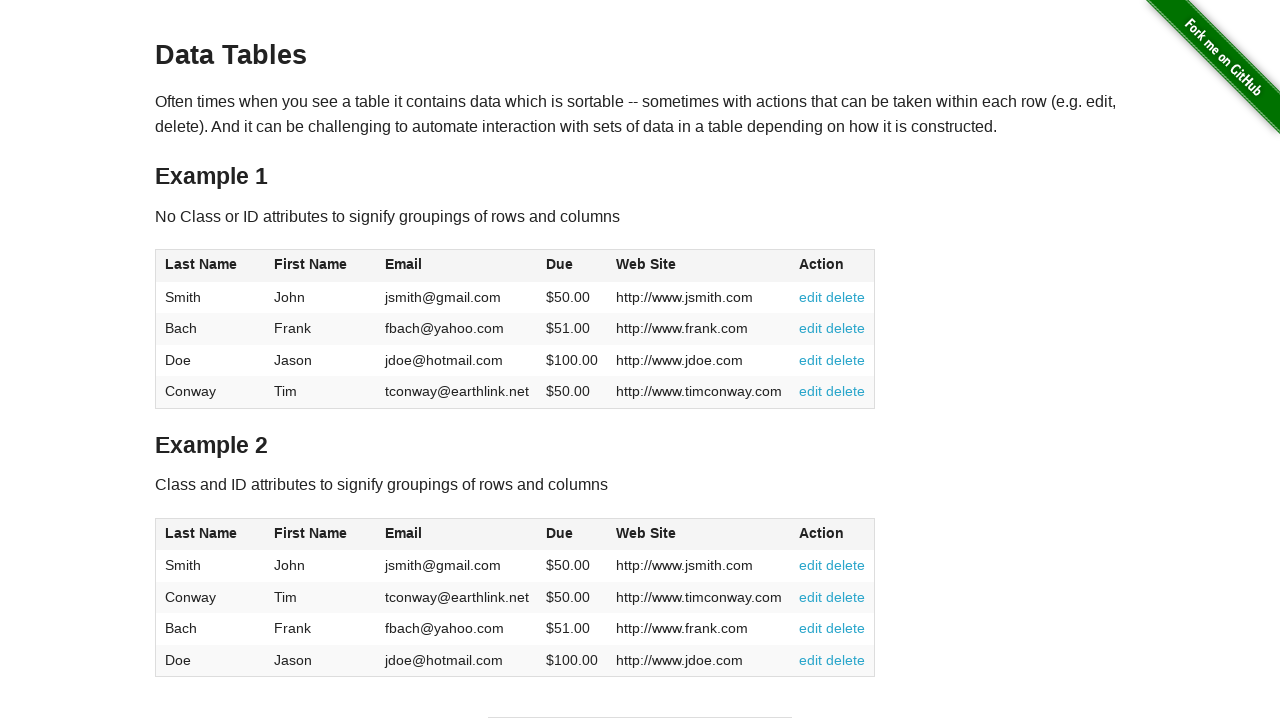

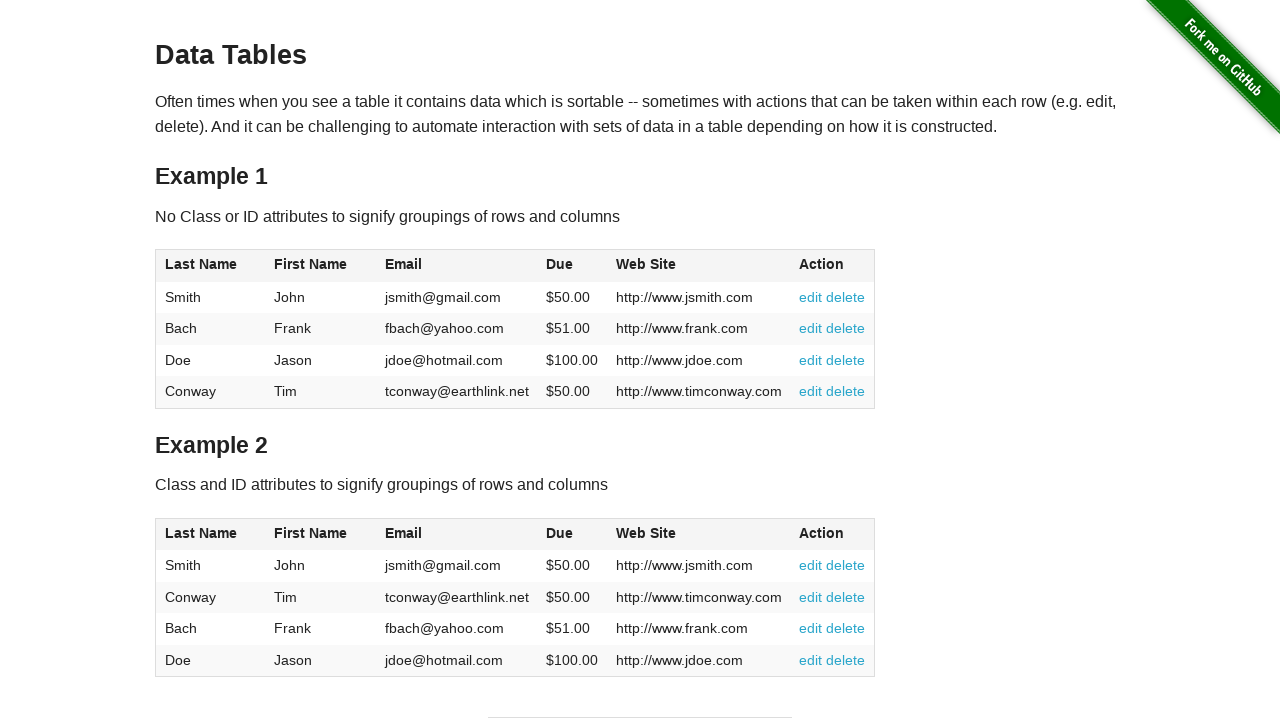